Tests a slow calculator by setting a delay value, performing a calculation (7 + 8), and verifying the result equals 15

Starting URL: https://bonigarcia.dev/selenium-webdriver-java/slow-calculator.html

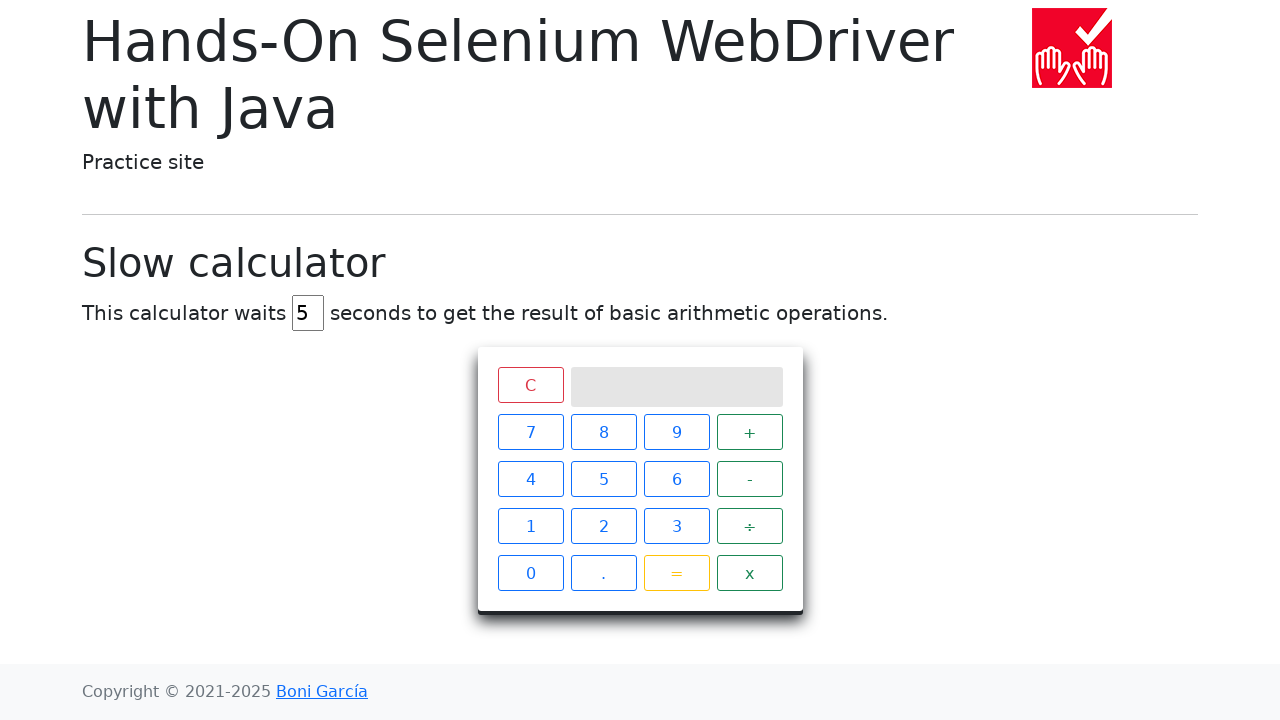

Navigated to slow calculator page
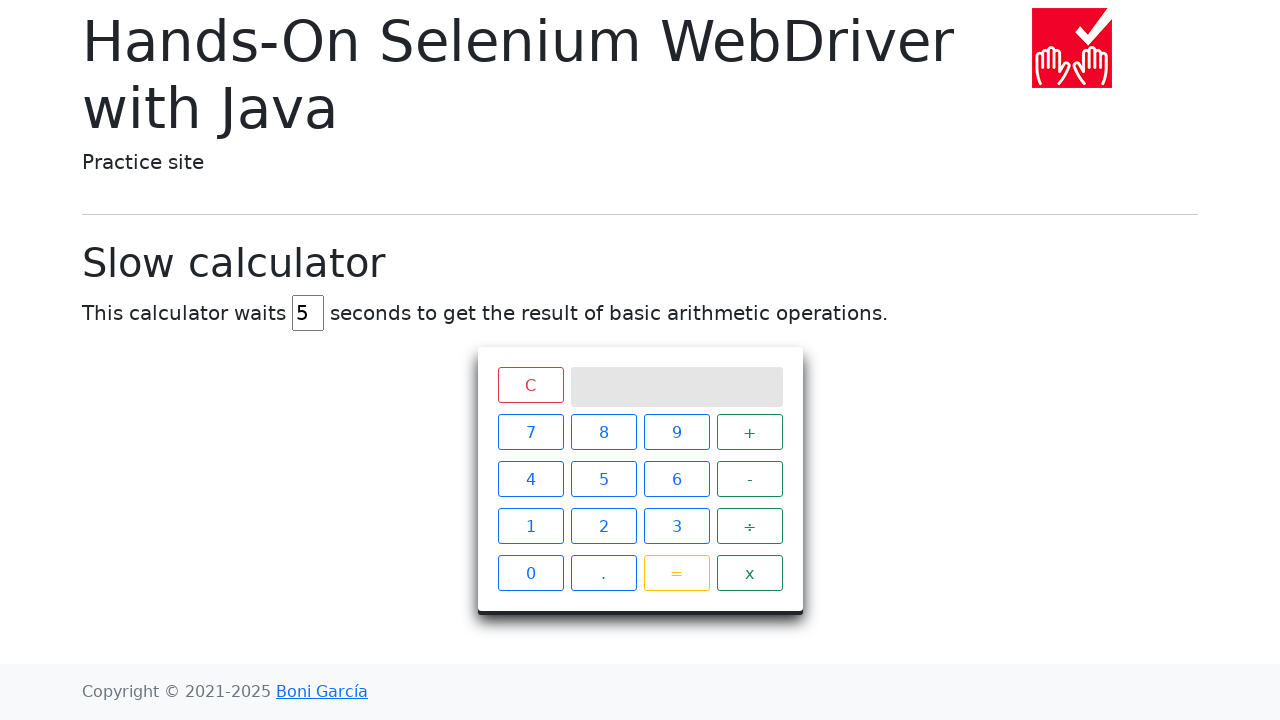

Delay input field is visible
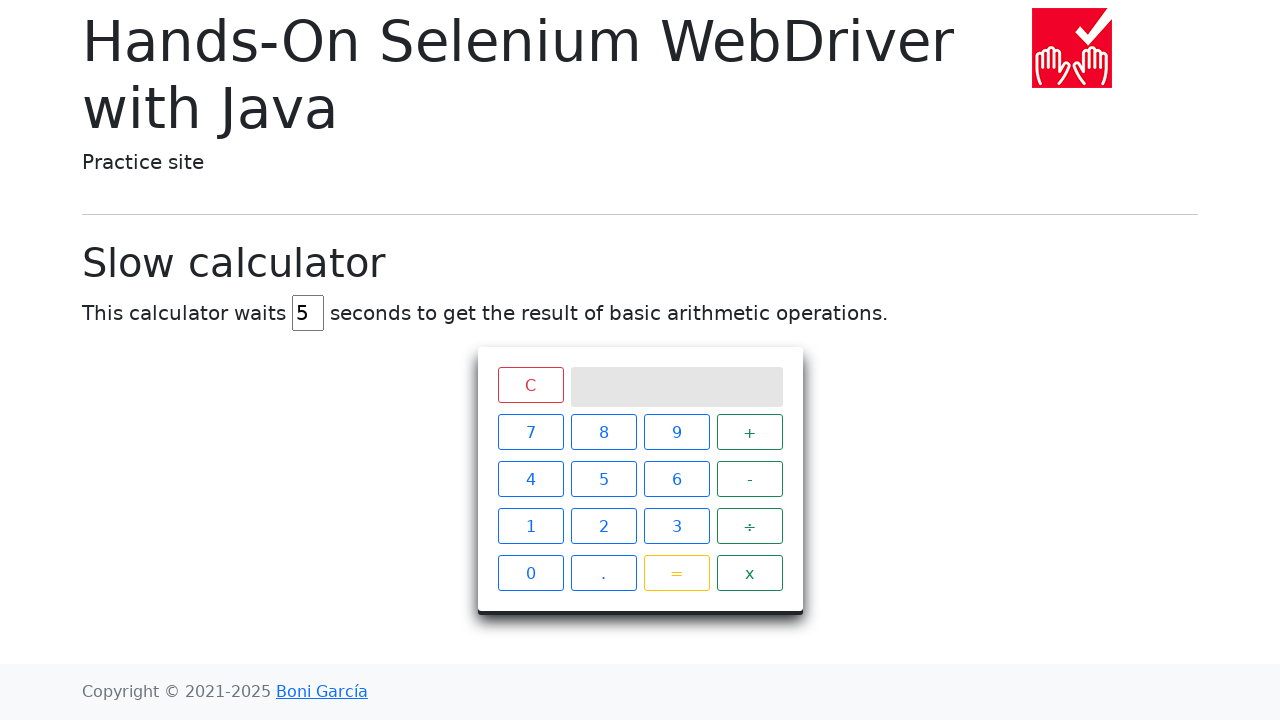

Cleared delay input field on #delay
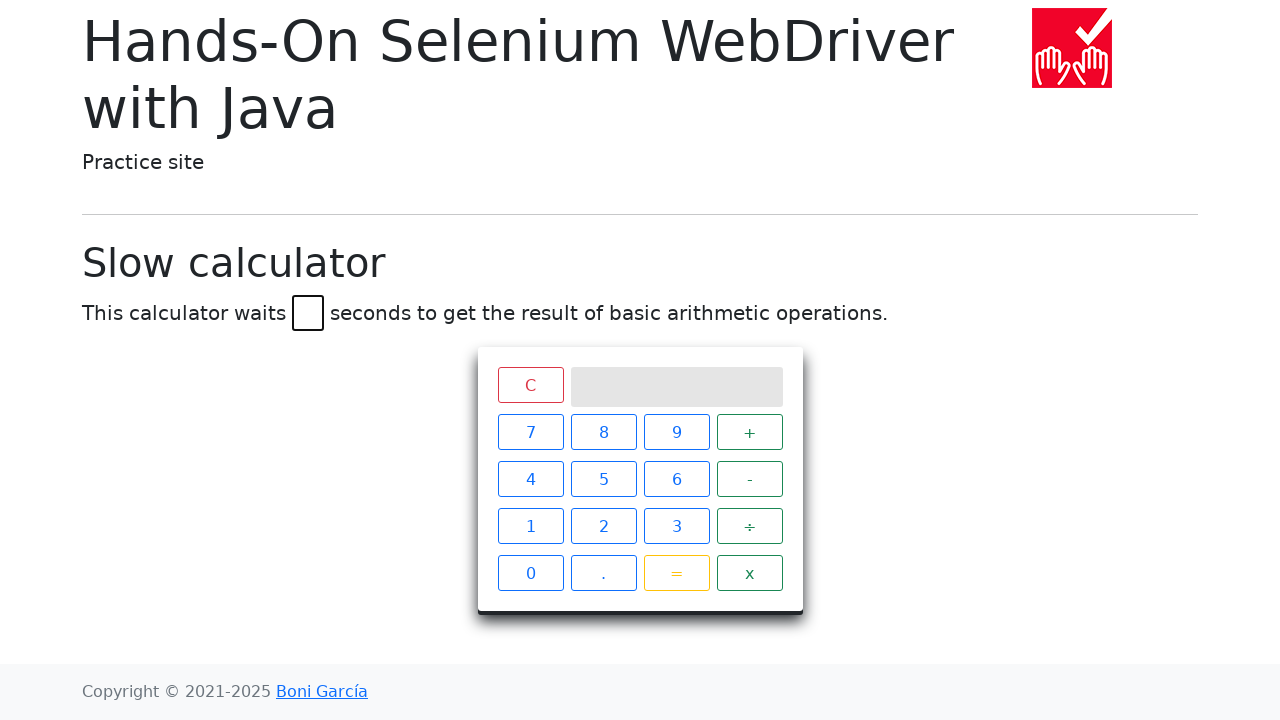

Entered delay value of 45 seconds on #delay
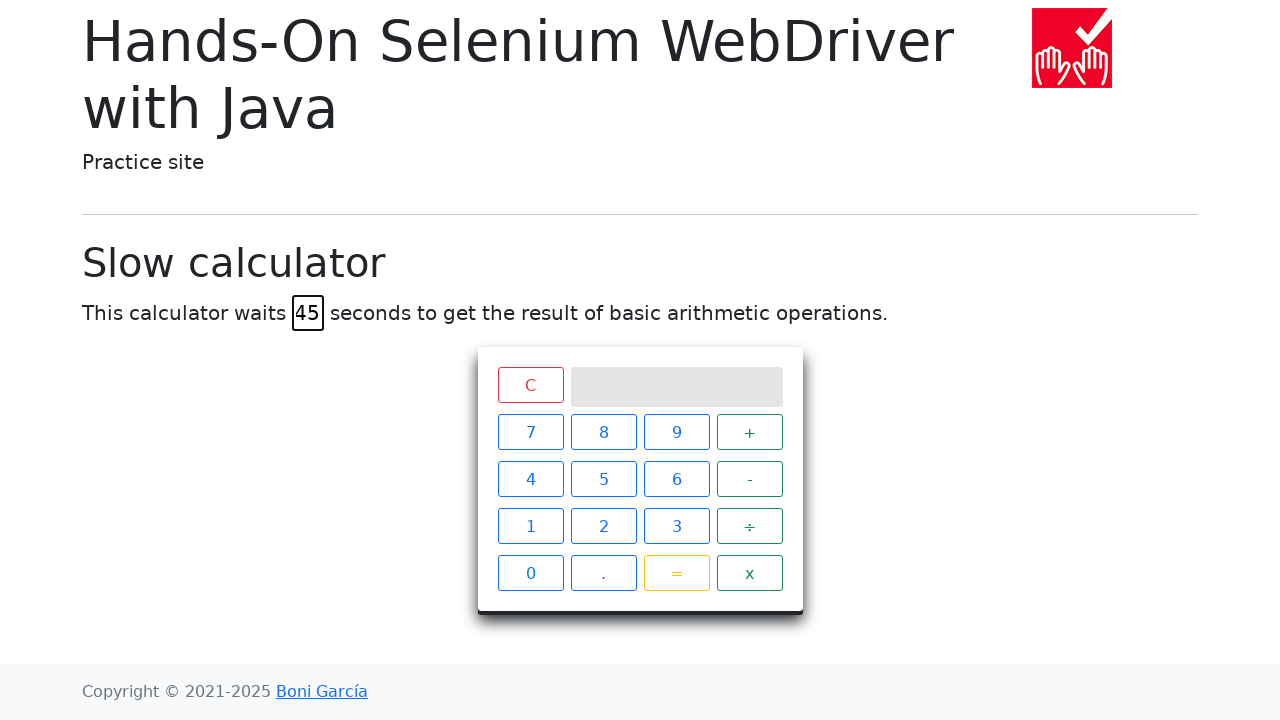

Clicked calculator button '7' at (530, 432) on xpath=//span[text()='7']
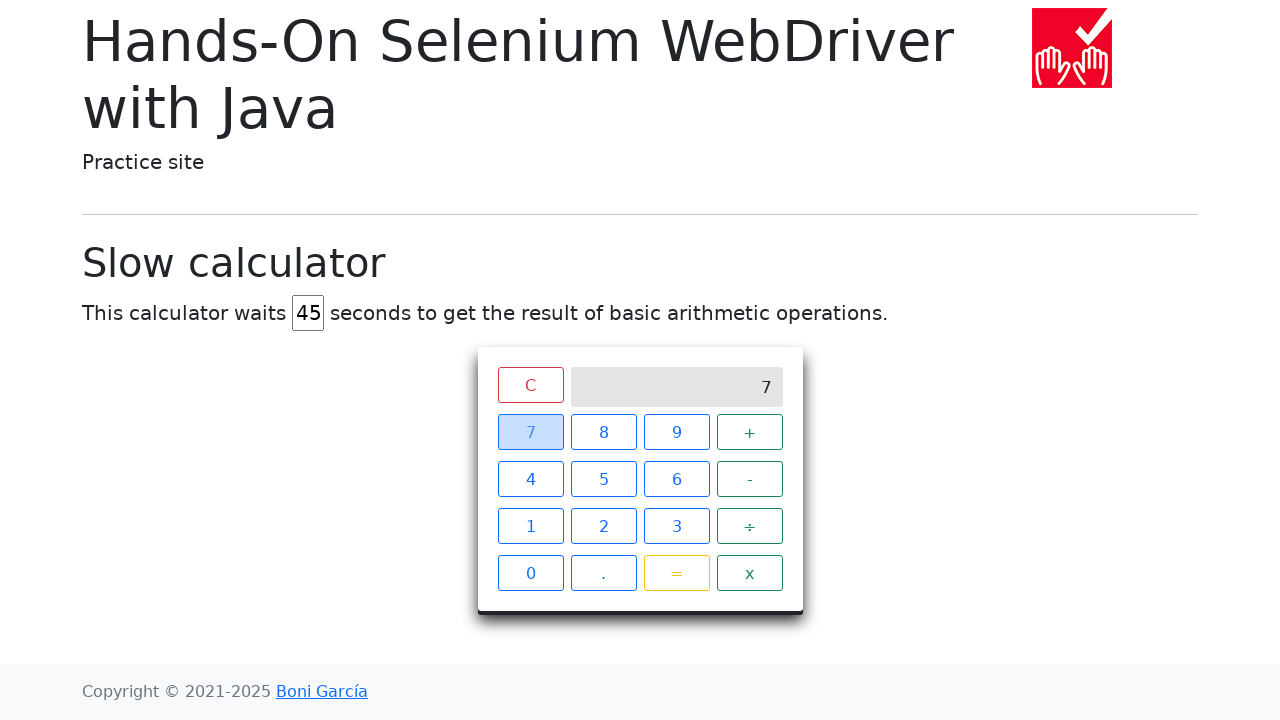

Clicked calculator button '+' at (750, 432) on xpath=//span[text()='+']
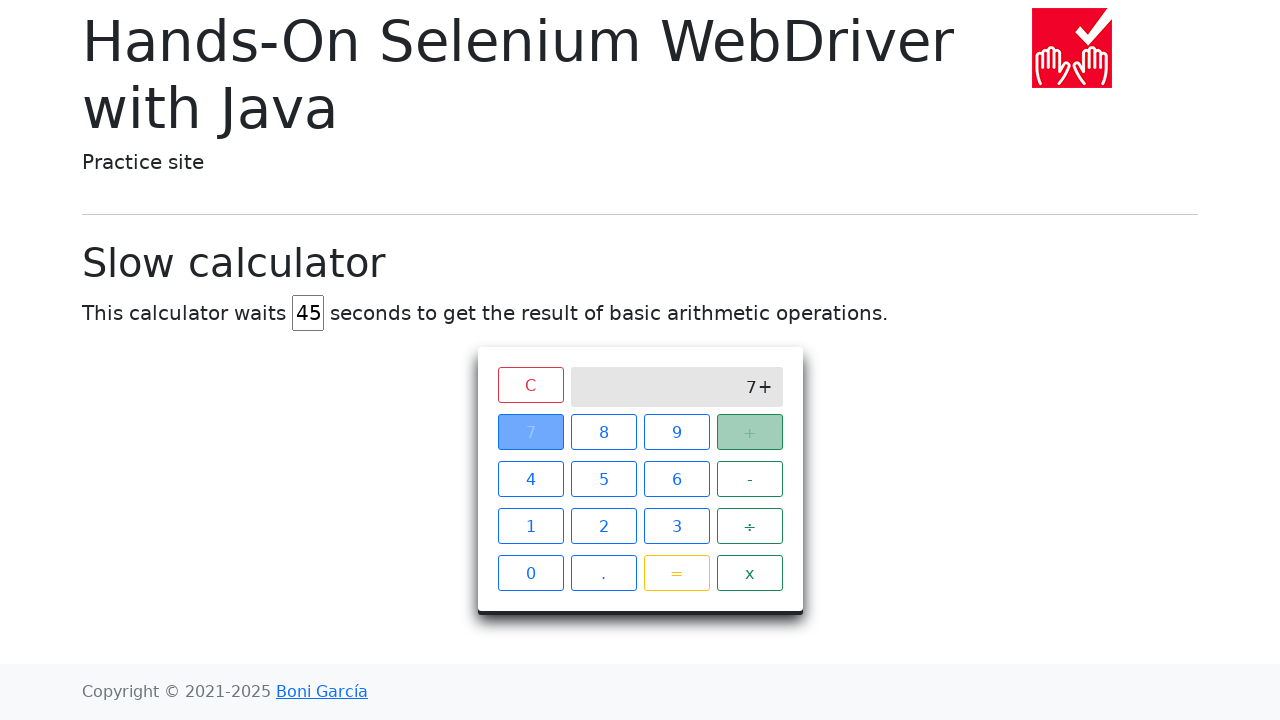

Clicked calculator button '8' at (604, 432) on xpath=//span[text()='8']
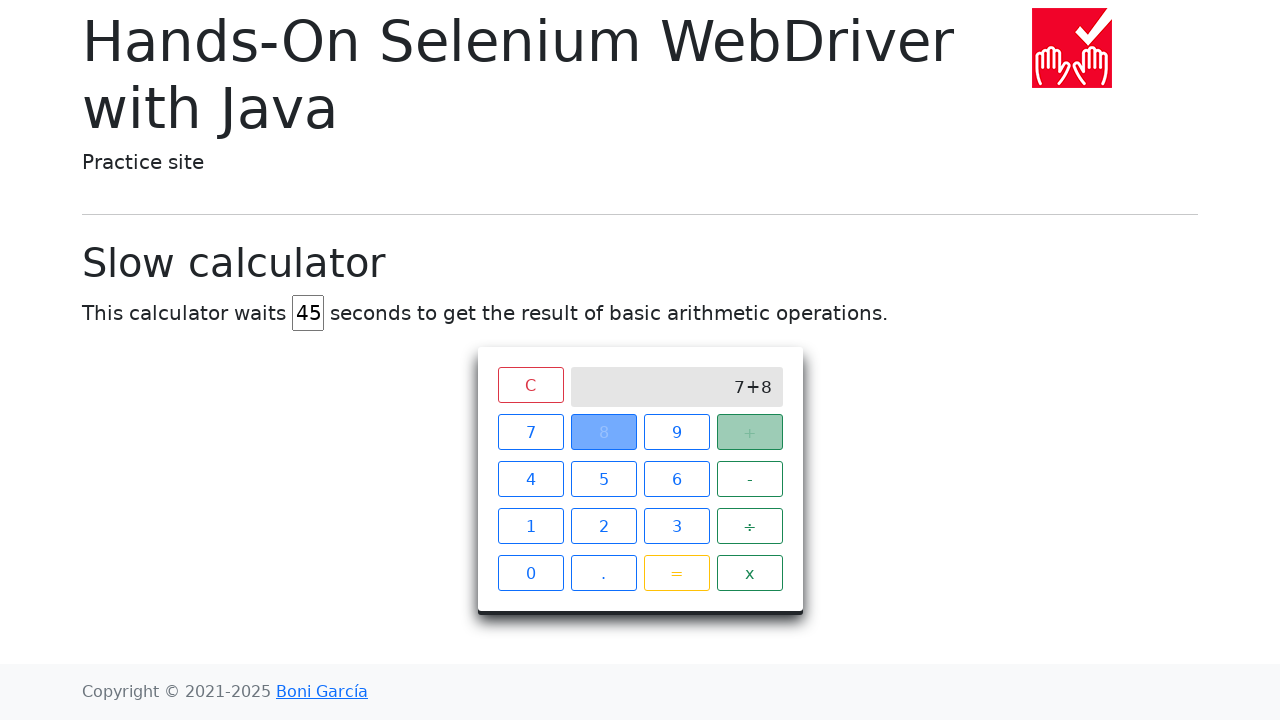

Clicked calculator button '=' at (676, 573) on xpath=//span[text()='=']
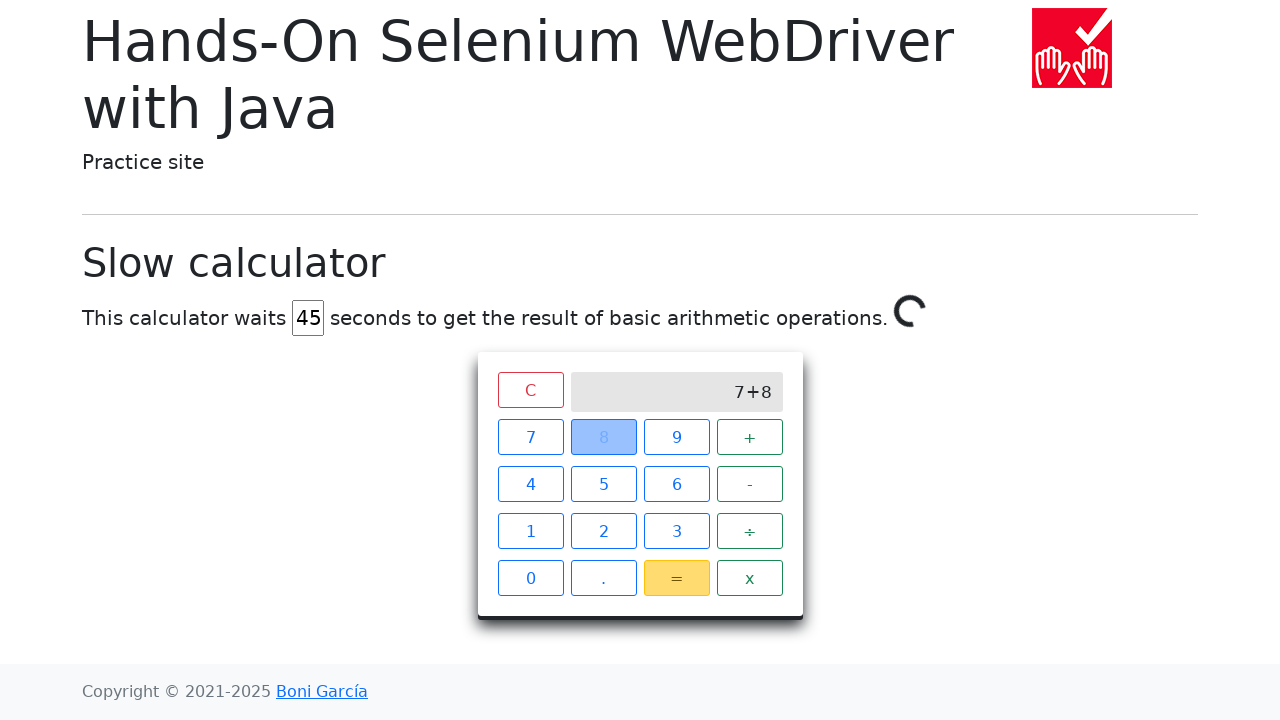

Calculator result '15' appeared after 45 second delay
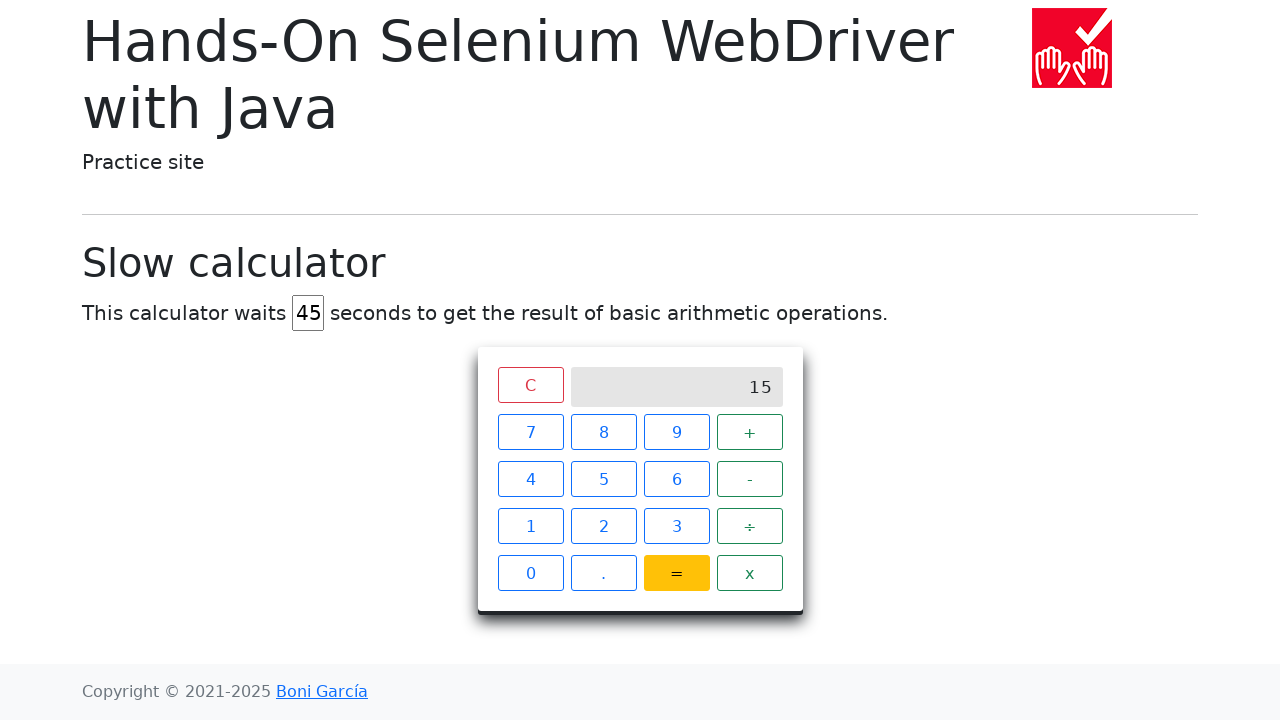

Retrieved calculator result from screen
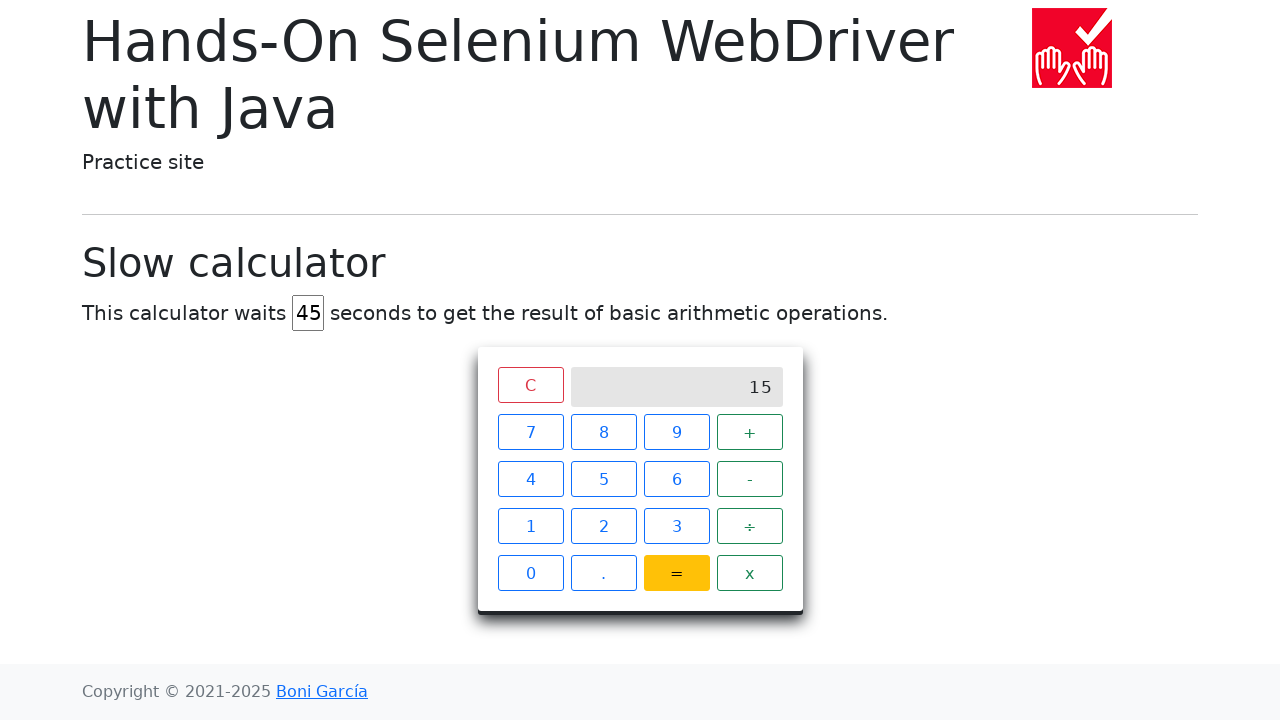

Verified calculation result equals 15
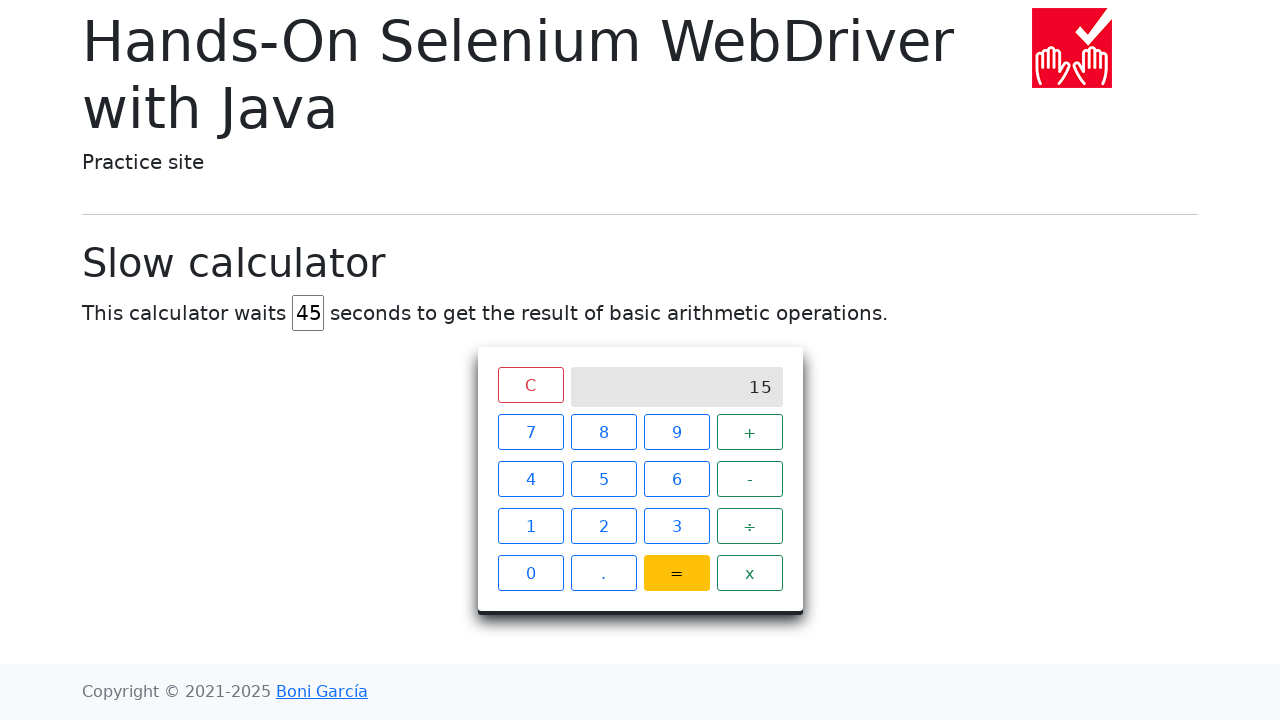

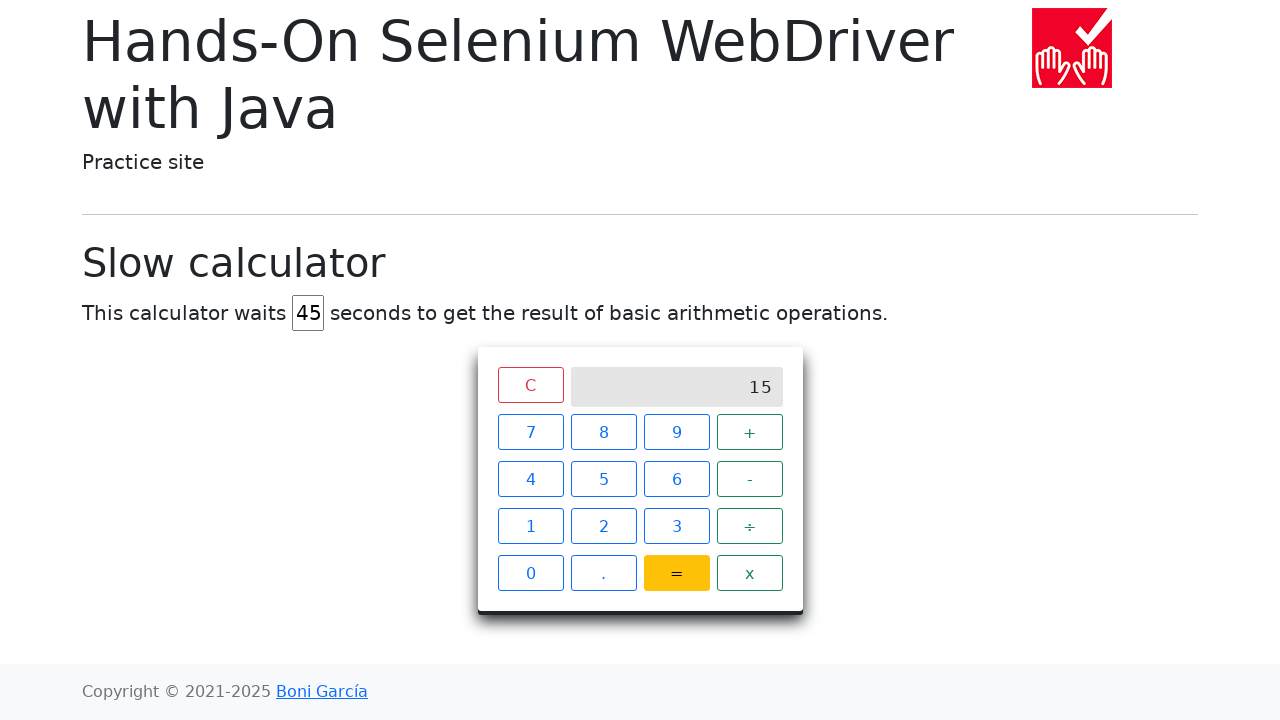